Tests dynamic controls by clicking checkbox, removing it, adding it back, clicking it again, and removing it once more.

Starting URL: http://the-internet.herokuapp.com/

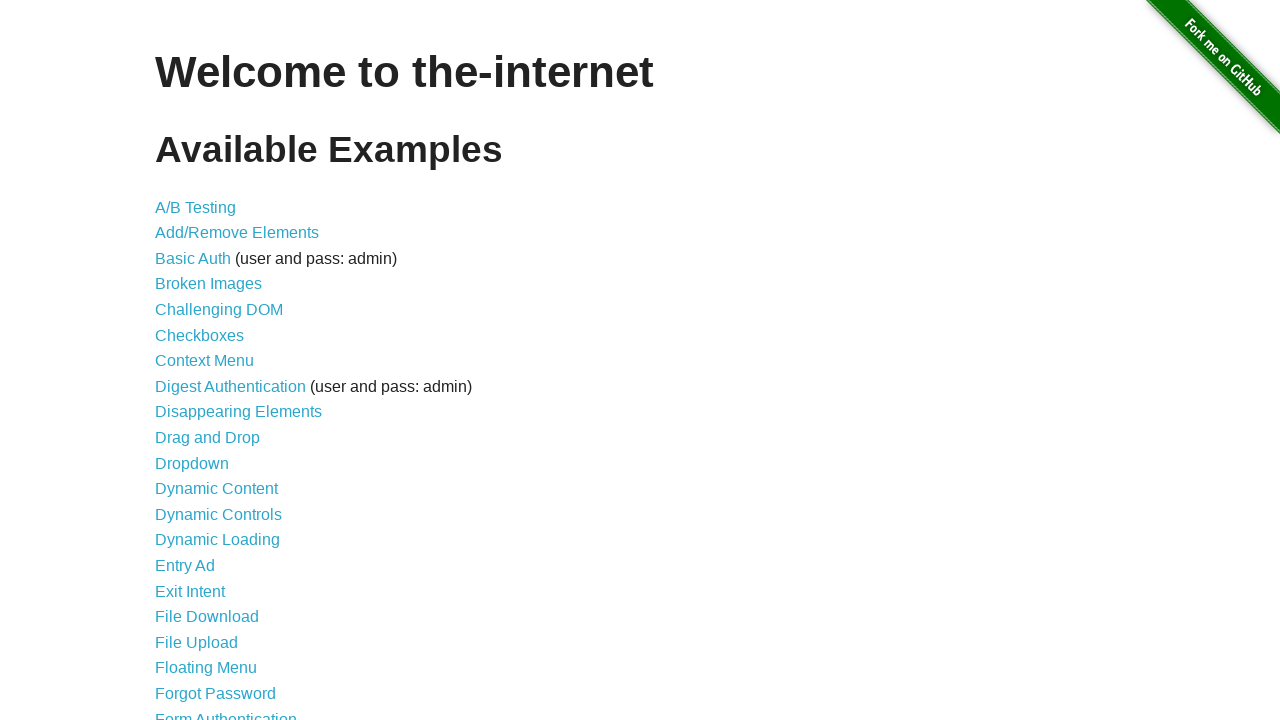

Clicked on Dynamic Controls link at (218, 514) on xpath=//a[.='Dynamic Controls']
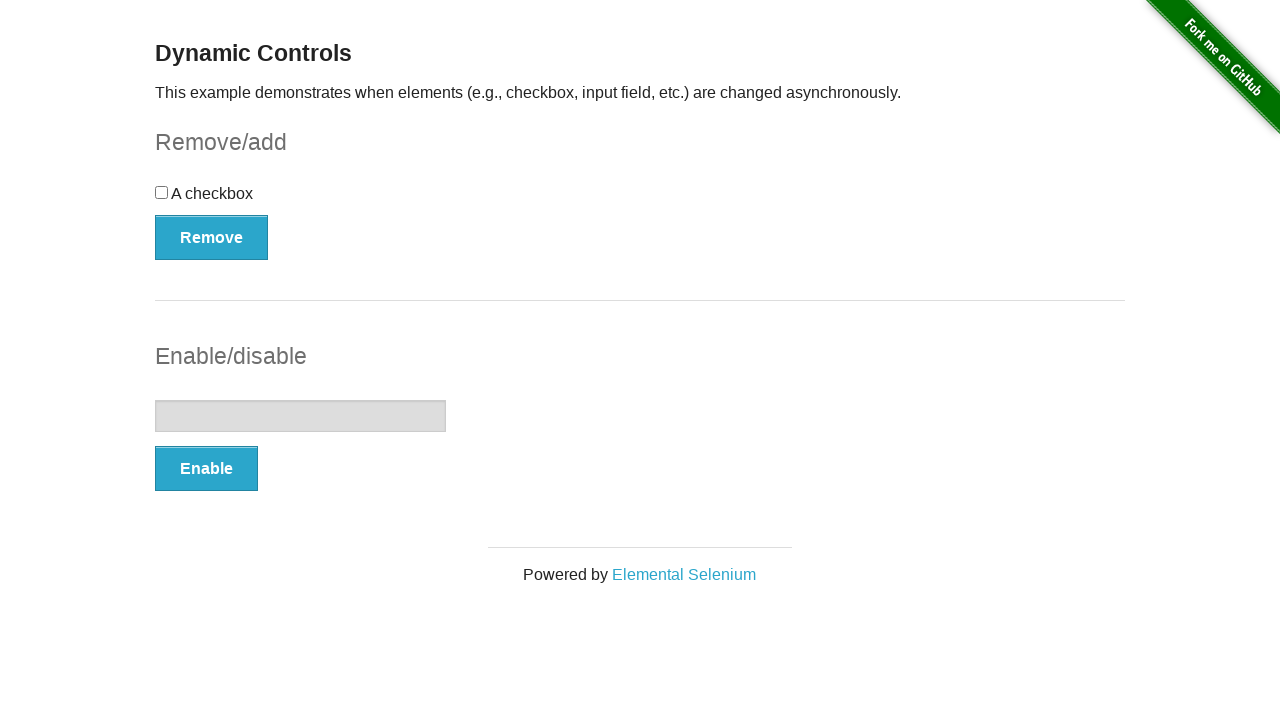

Clicked the checkbox at (162, 192) on xpath=//div[@id='checkbox']/input[1]
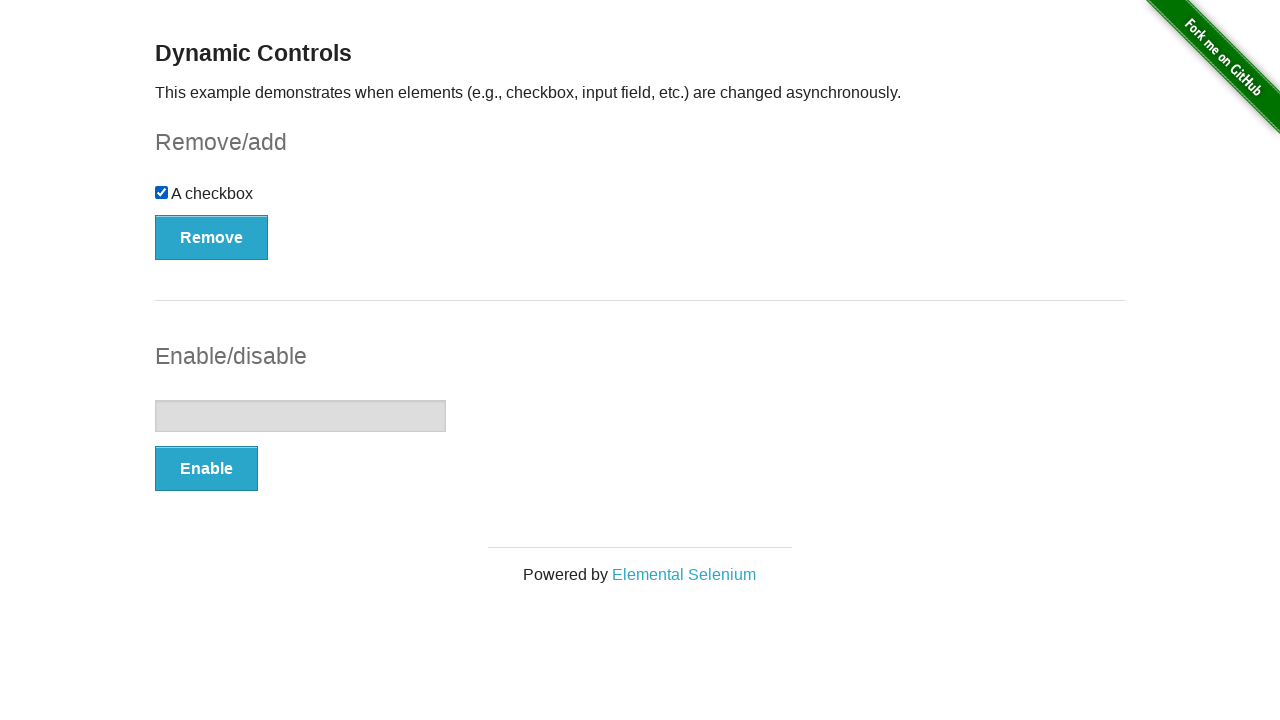

Clicked Remove button at (212, 237) on xpath=//button[.='Remove']
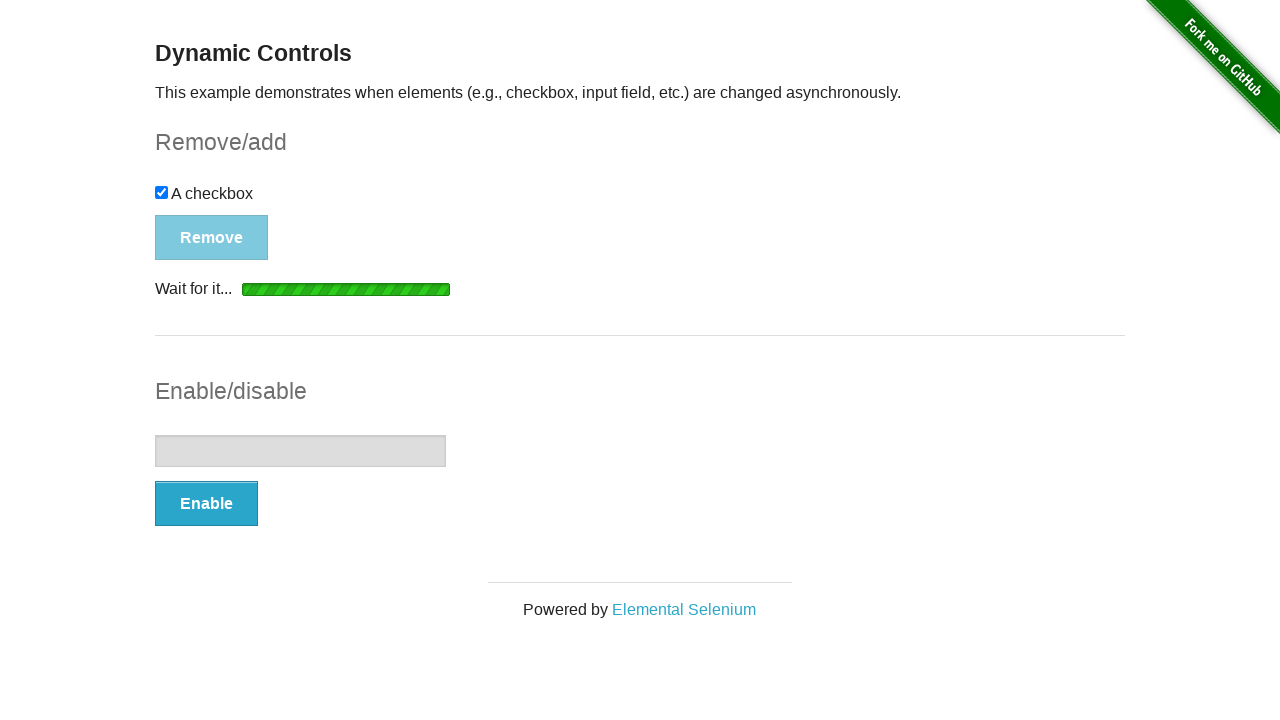

Checkbox removed - message appeared
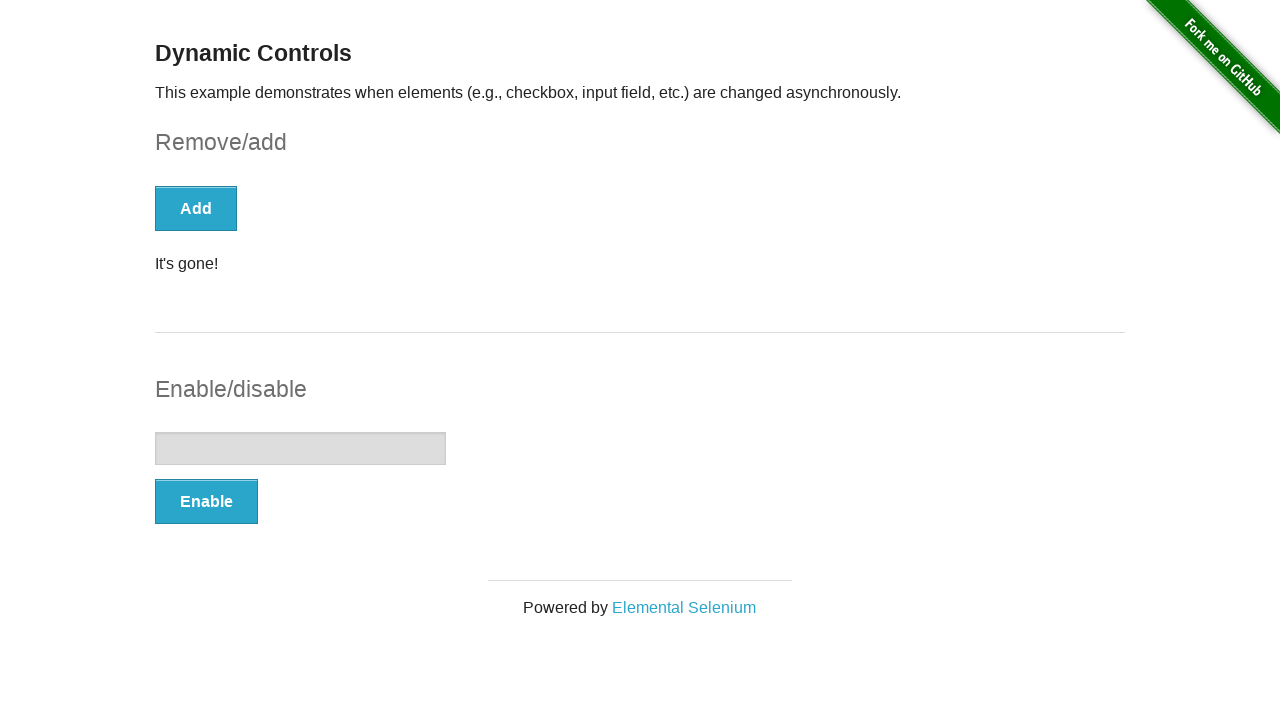

Clicked Add button at (196, 208) on xpath=//button[.='Add']
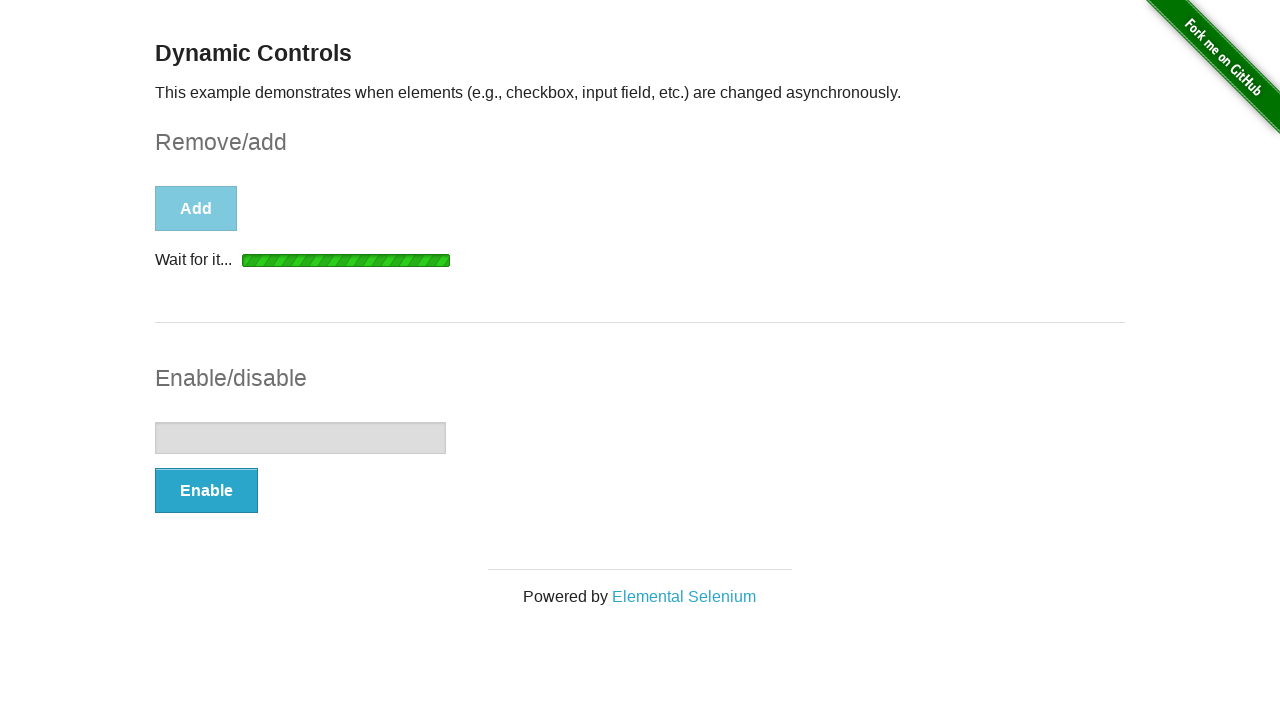

Checkbox added back - message appeared
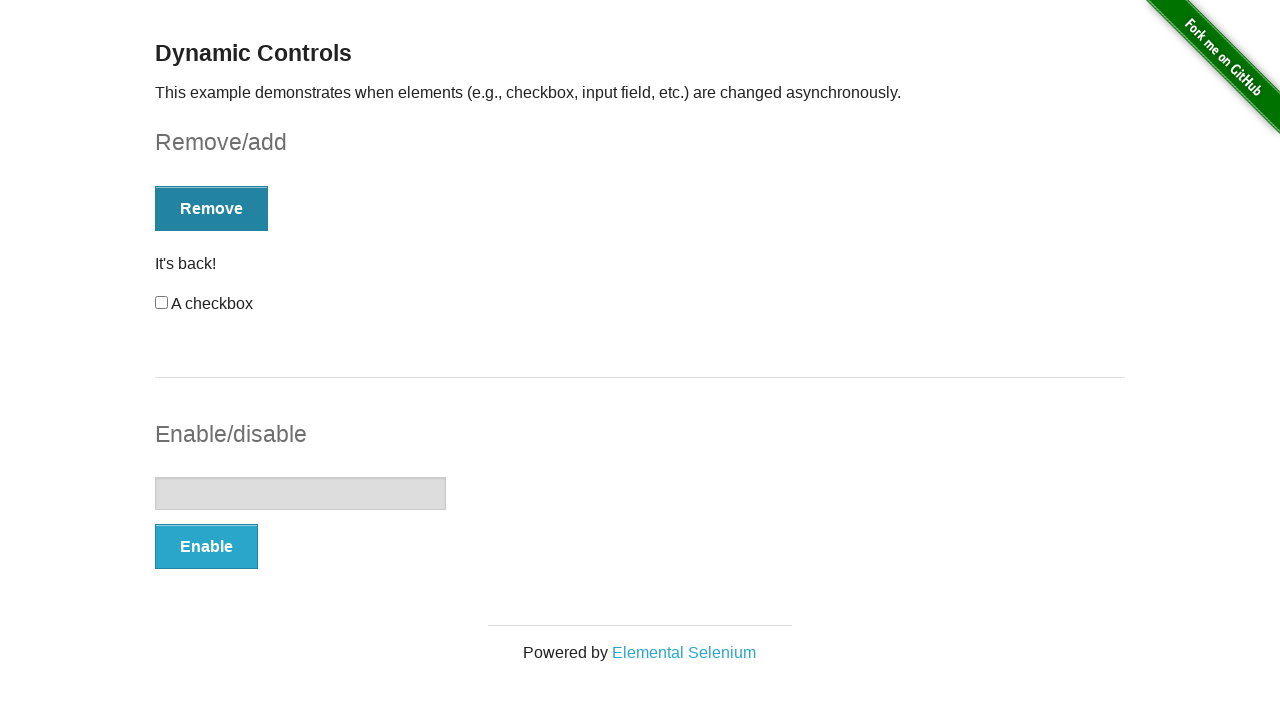

Clicked the checkbox again at (162, 303) on #checkbox
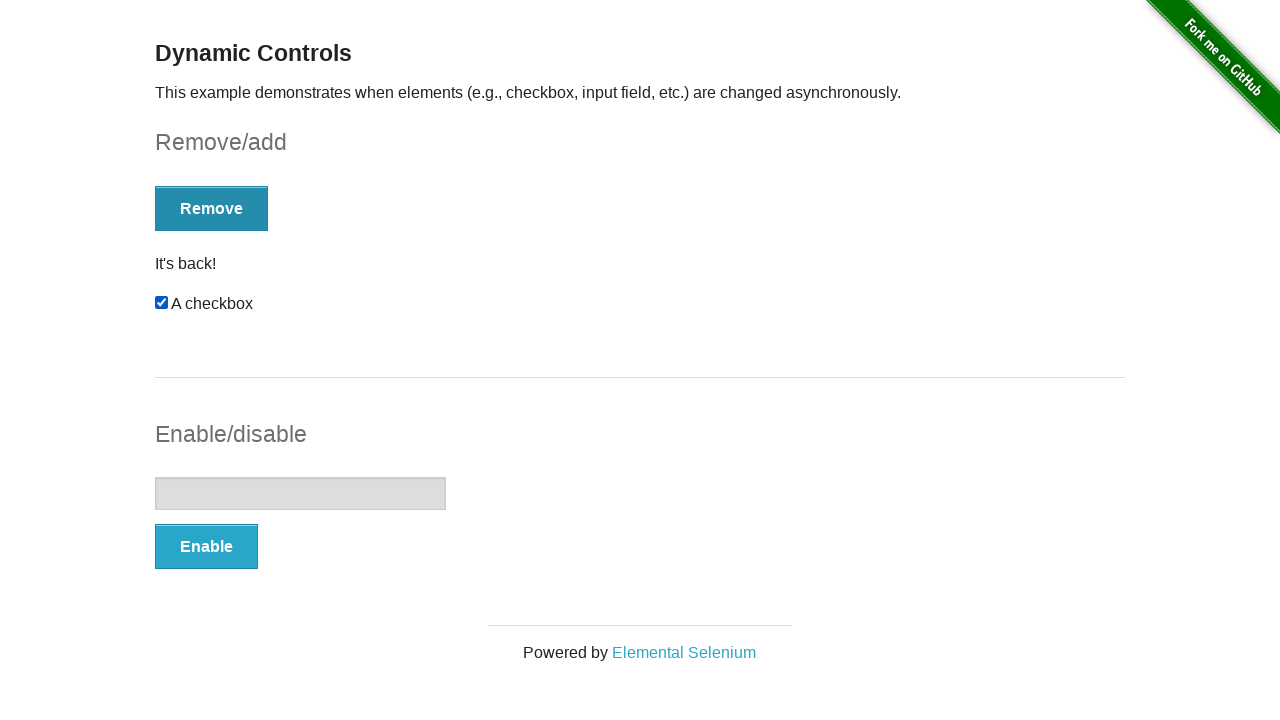

Clicked Remove button again at (212, 208) on xpath=//button[.='Remove']
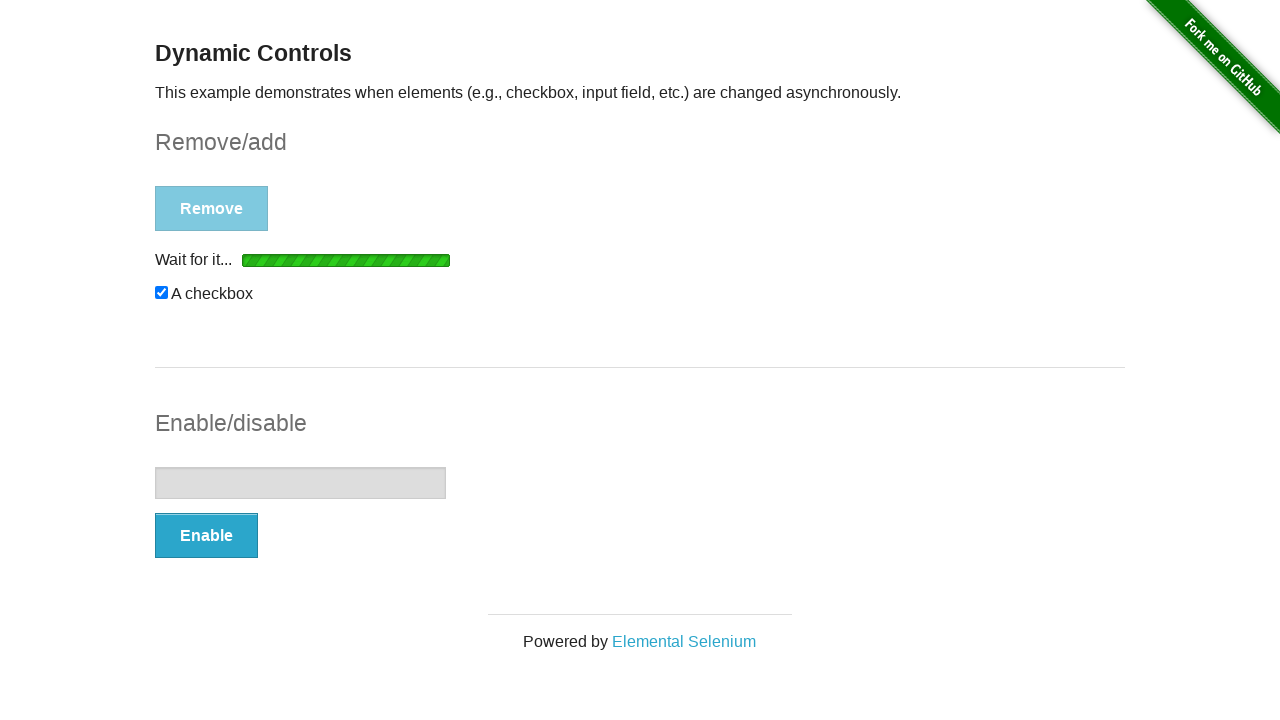

Checkbox removed again - confirmation message appeared
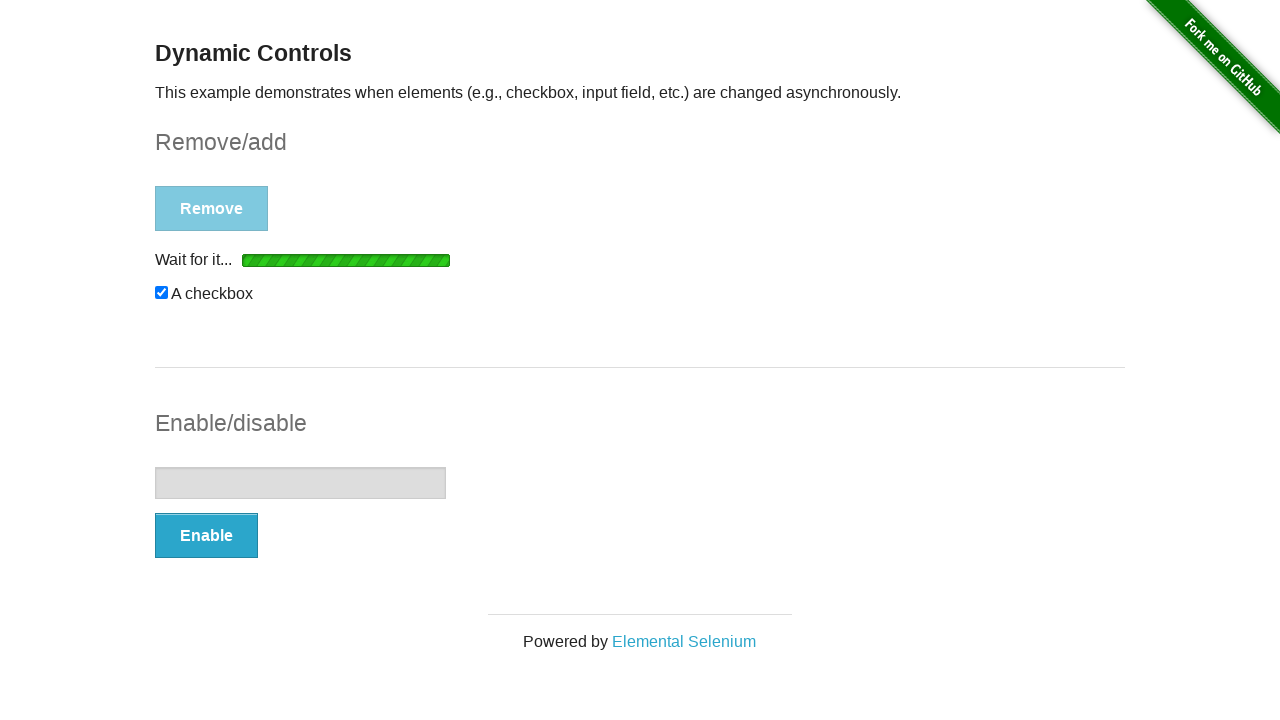

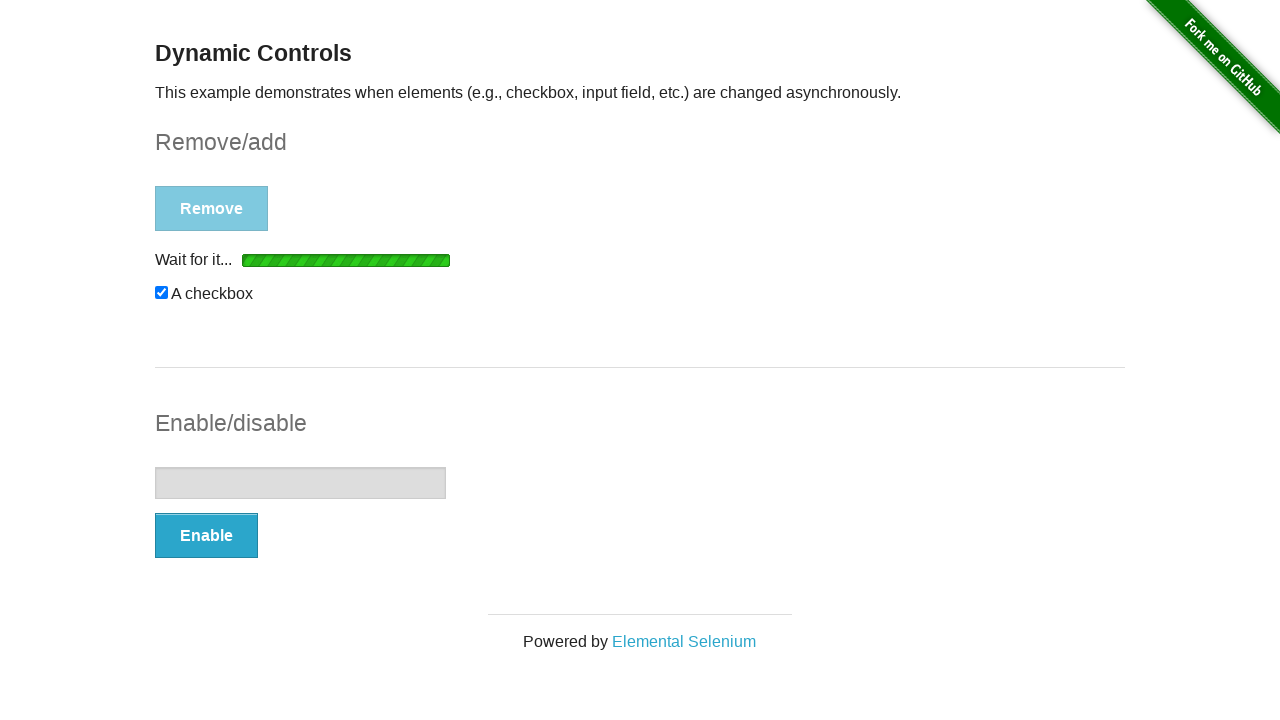